Tests that the homepage content loads properly by checking for main content areas

Starting URL: https://my.nikon.com.cn

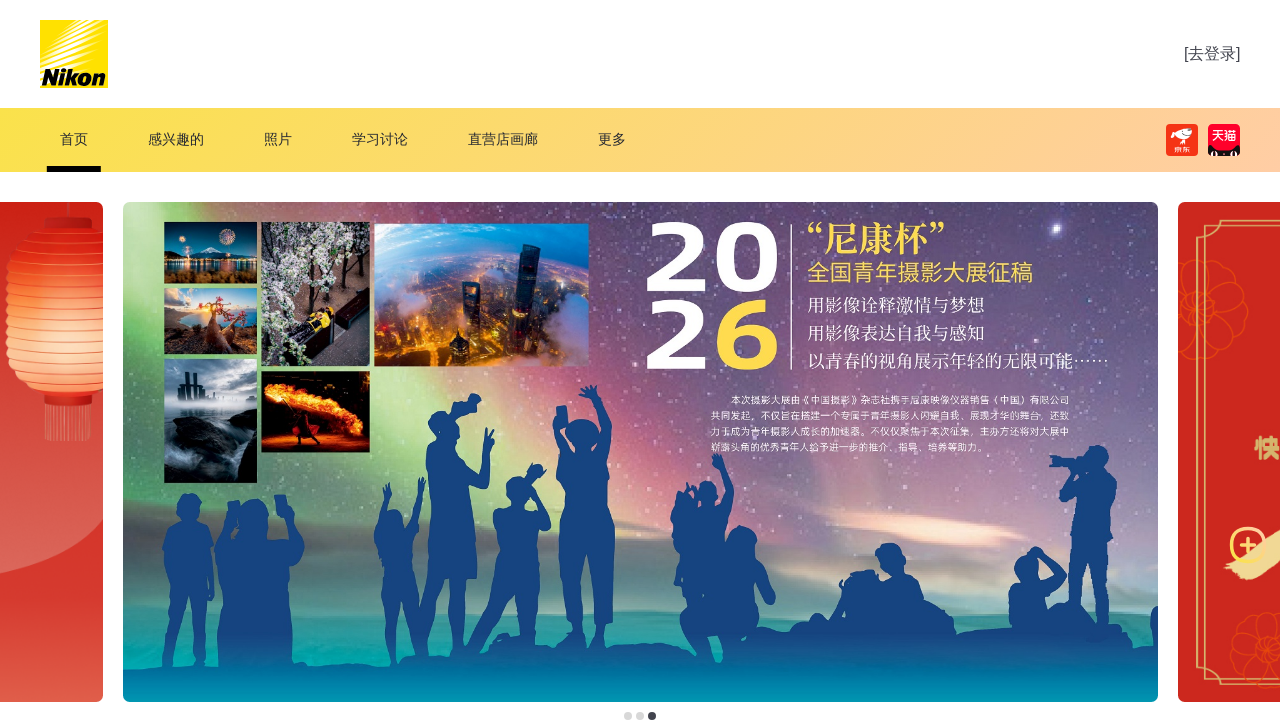

Waited for body element to load on https://my.nikon.com.cn
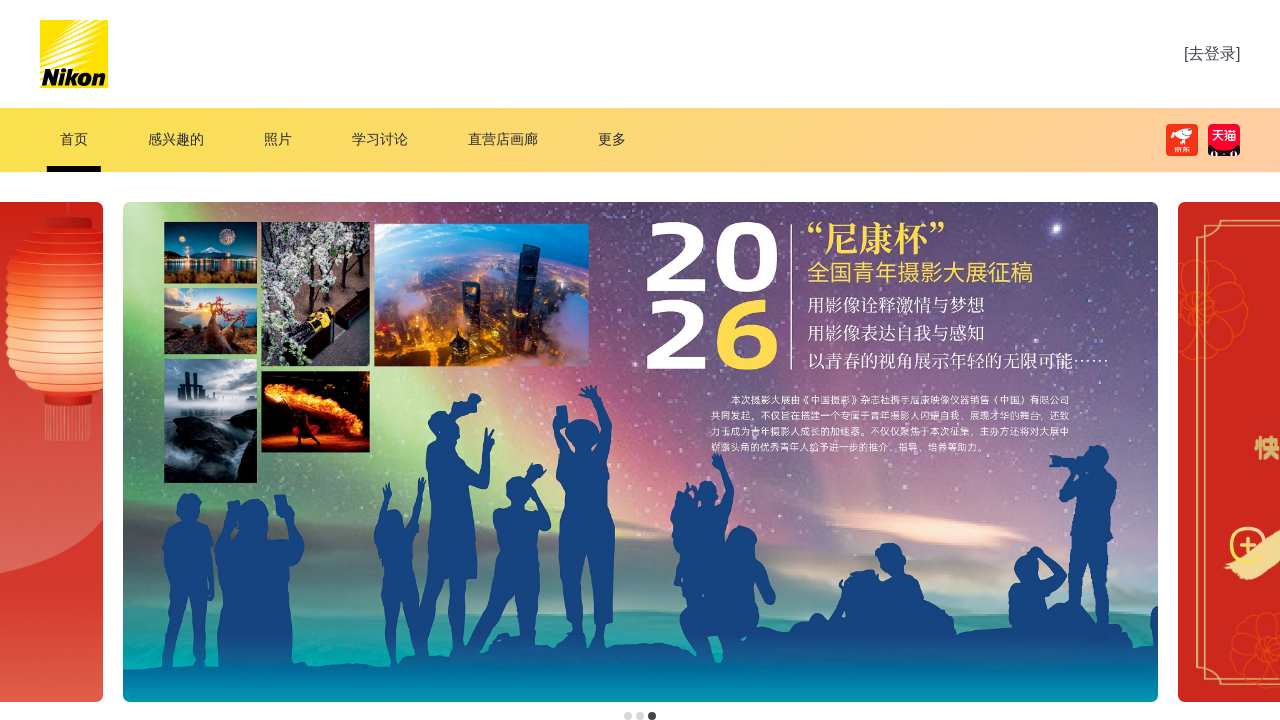

Found main content area using selector 'main'
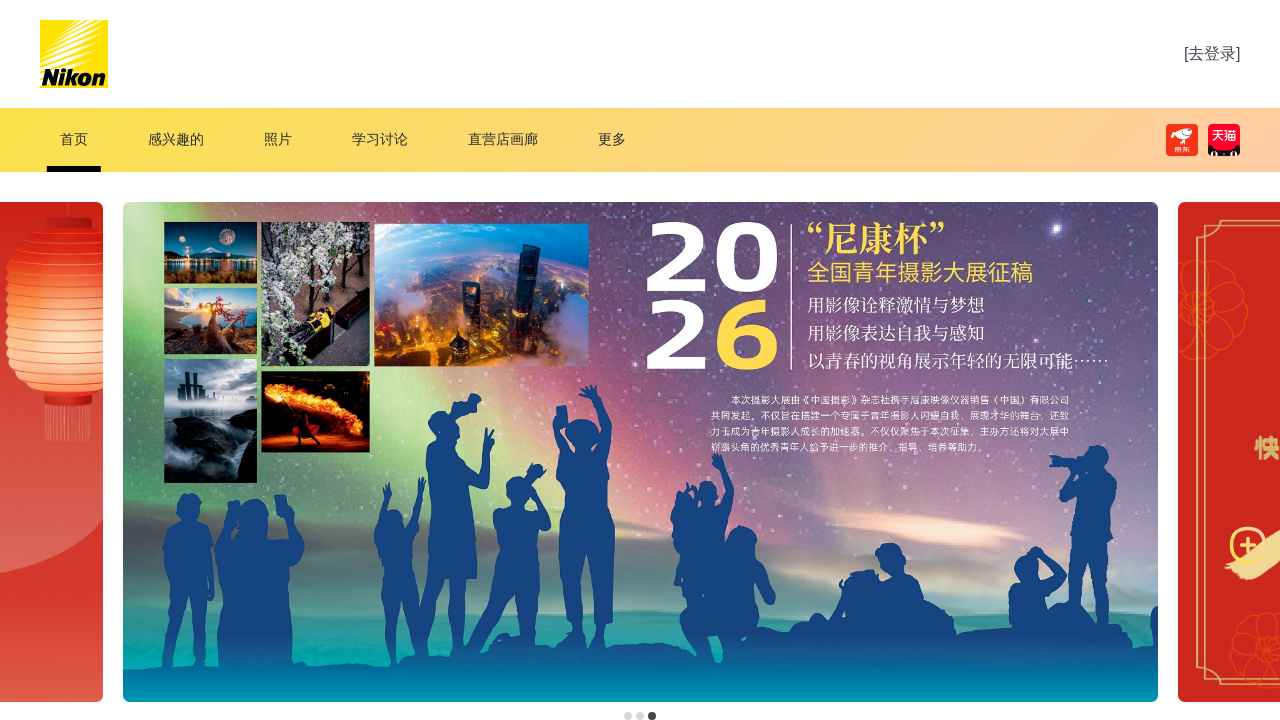

Assertion passed: main content area was found on homepage
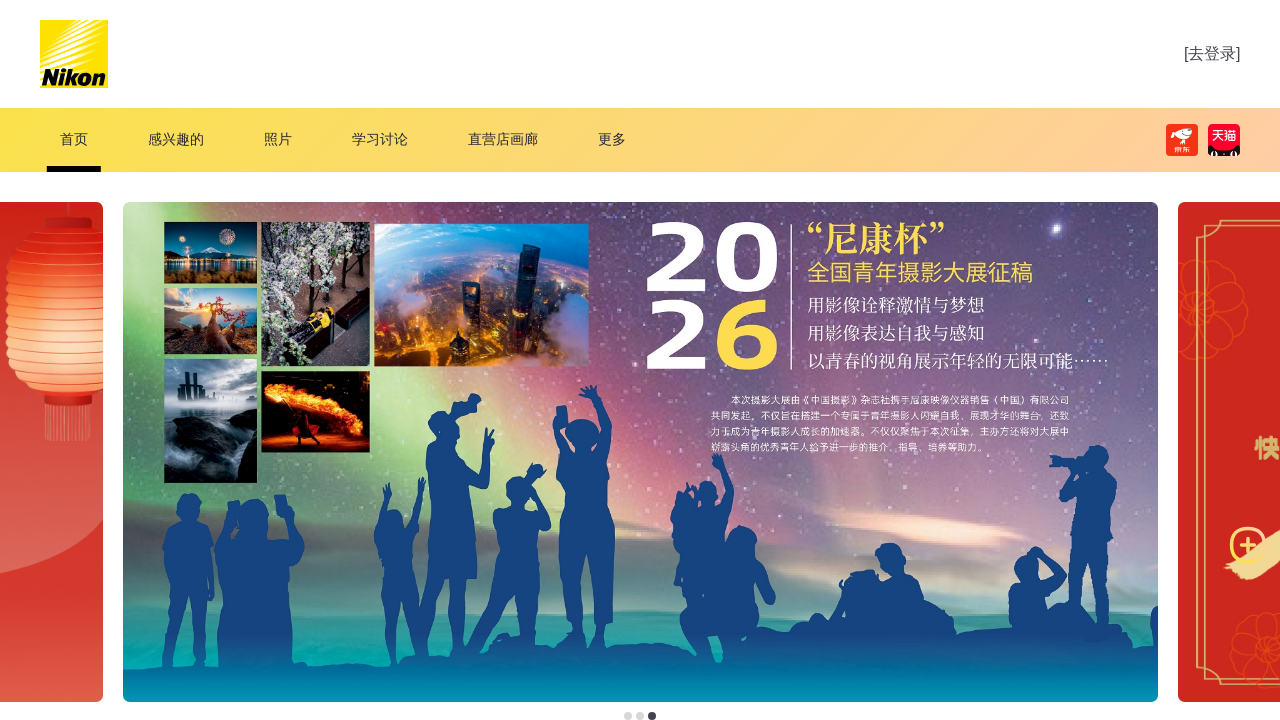

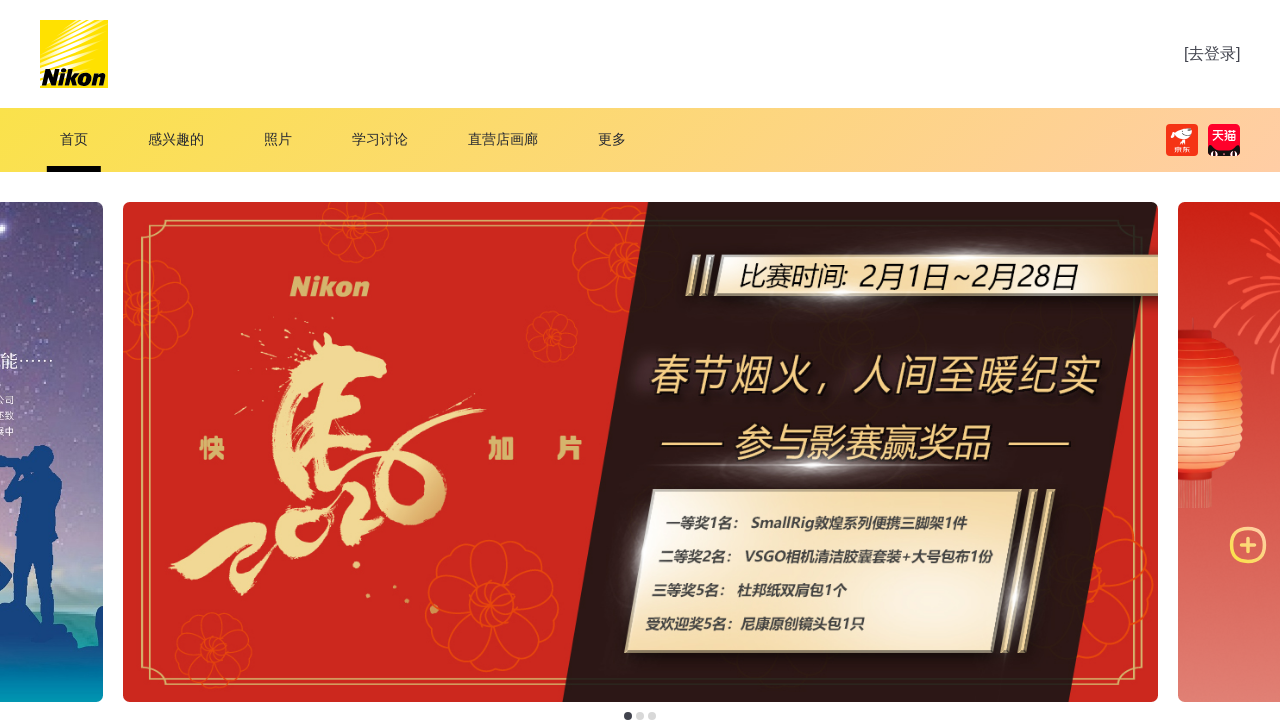